Tests user registration functionality by clicking Register link, filling out the registration form with different personal details, and submitting the form

Starting URL: https://parabank.parasoft.com/parabank/index.htm

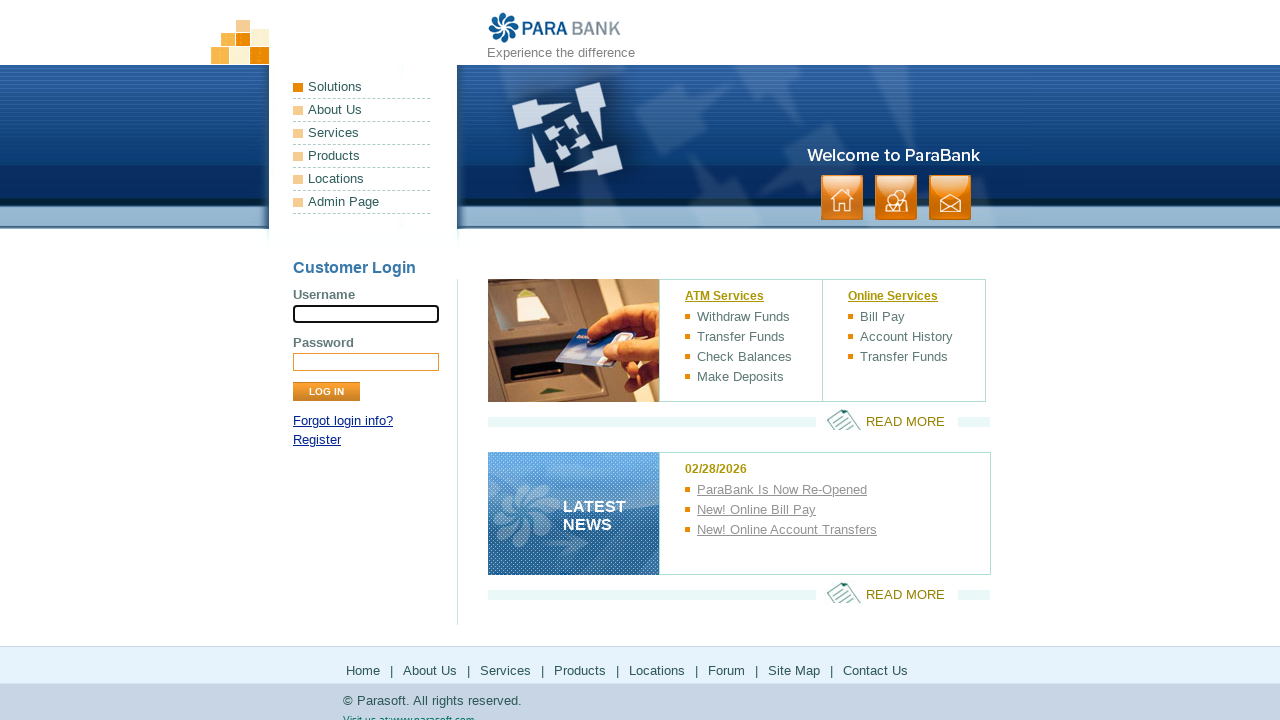

Clicked Register link to navigate to registration page at (317, 440) on xpath=//a[text()='Register']
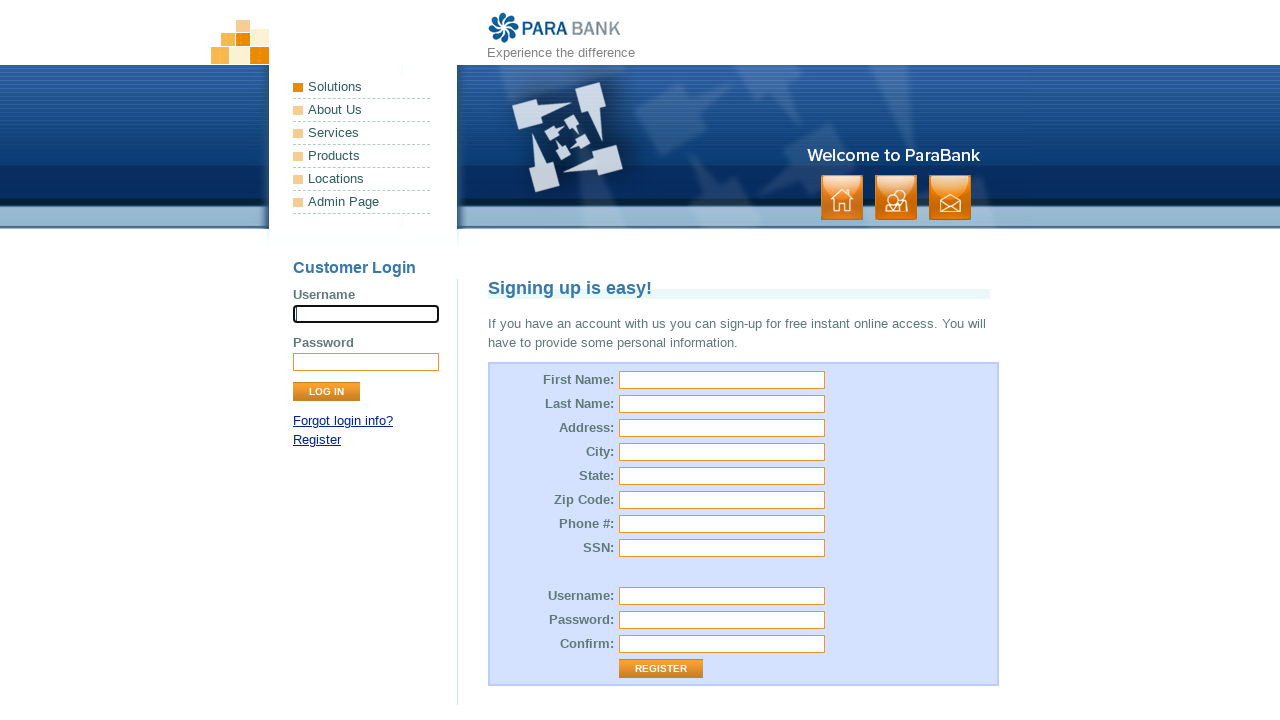

Filled first name field with 'MaryTest' on input#customer\.firstName
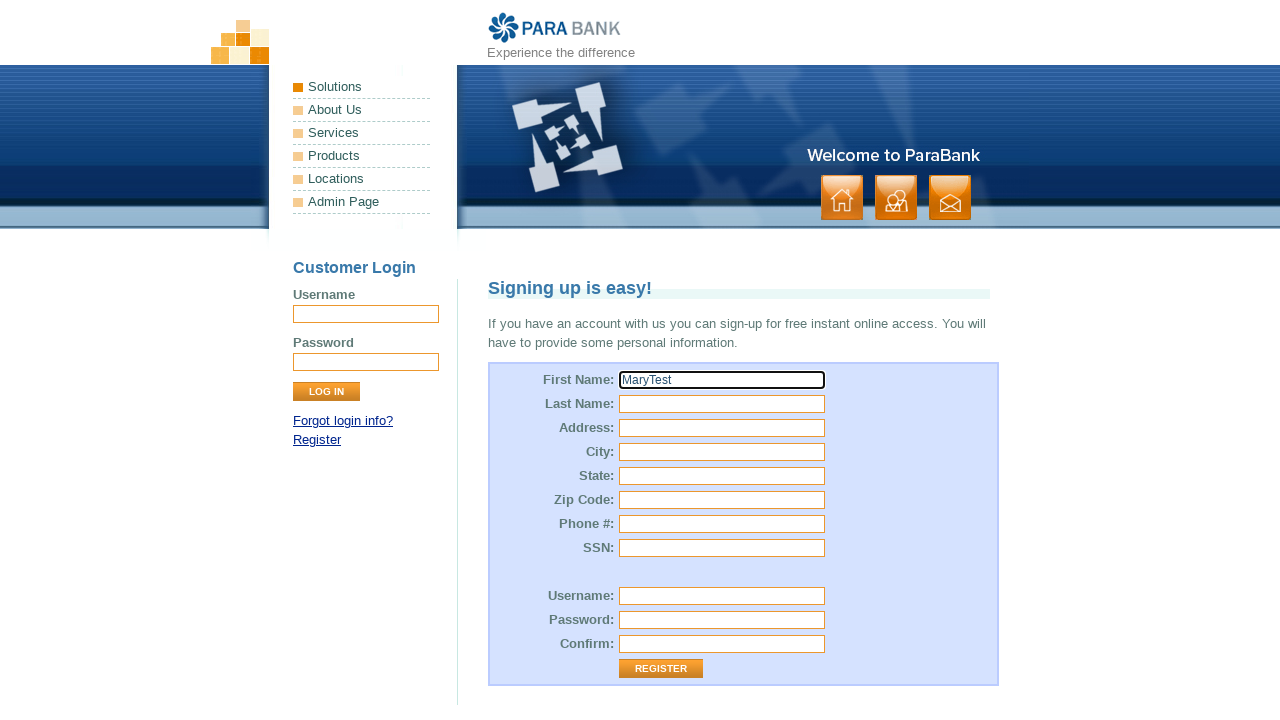

Filled last name field with 'SmithTest' on input#customer\.lastName
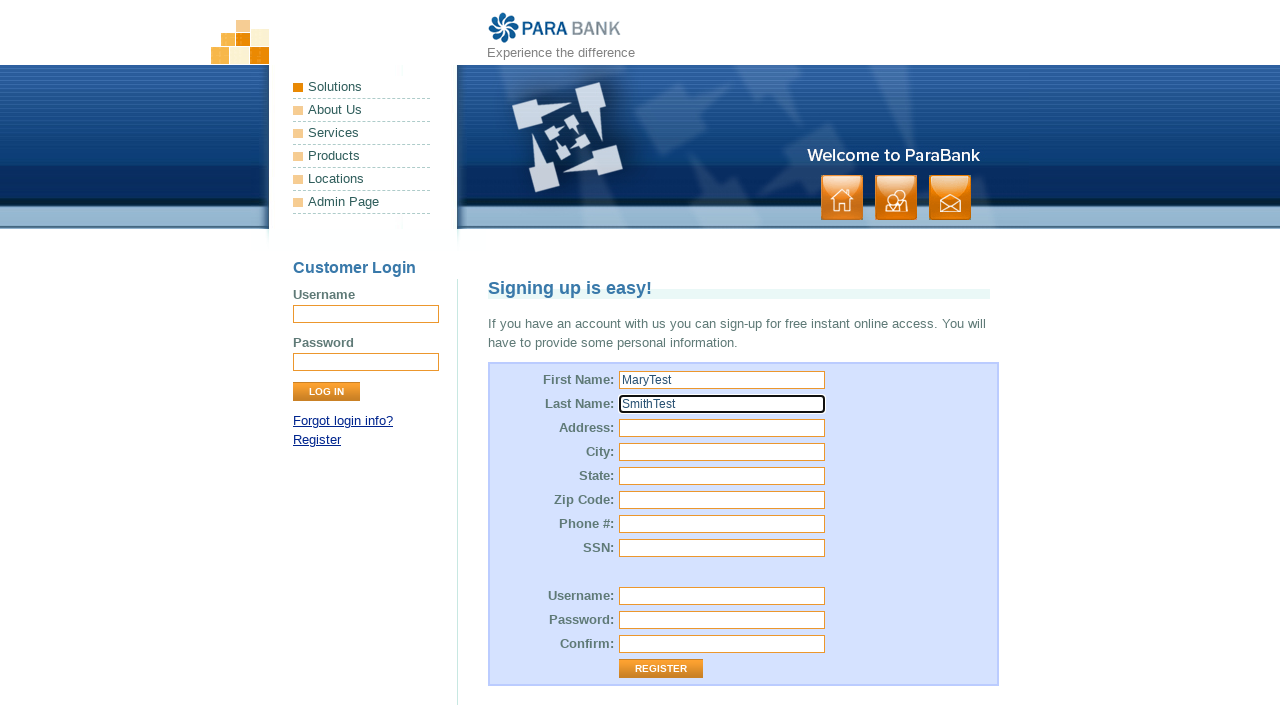

Filled street address field with '456 Oak Avenue' on input#customer\.address\.street
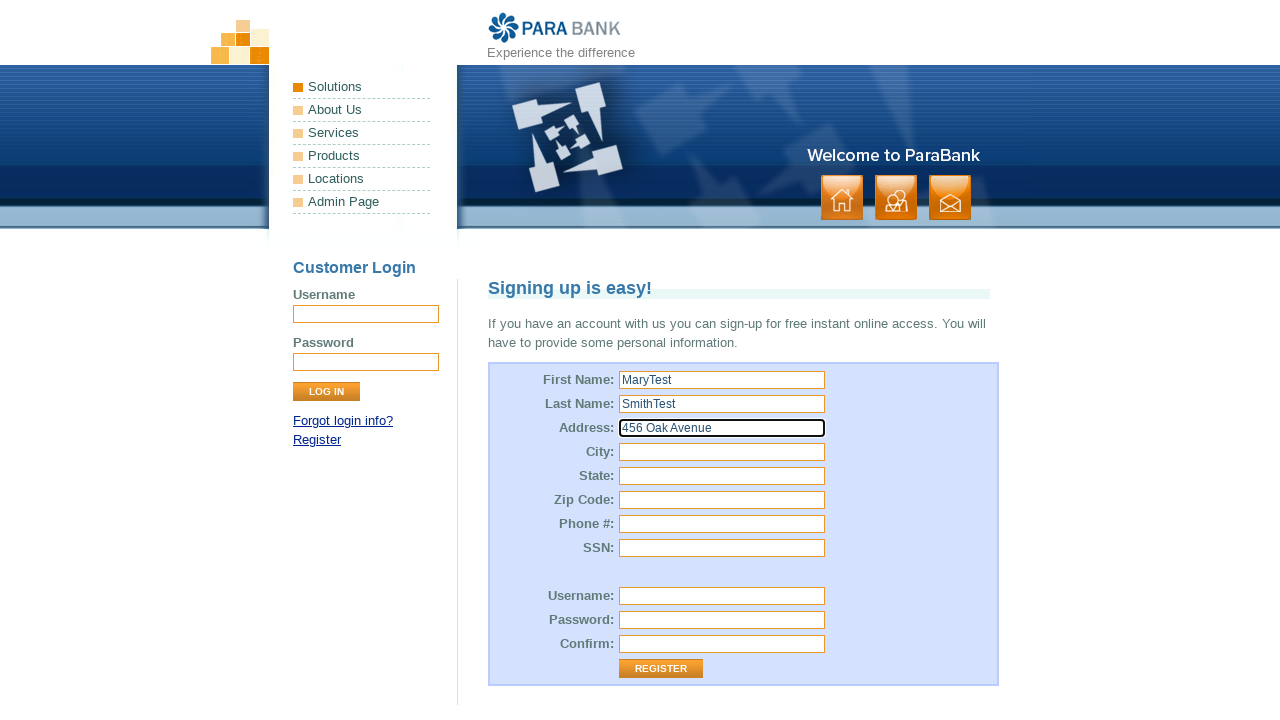

Filled city field with 'Chicago' on input#customer\.address\.city
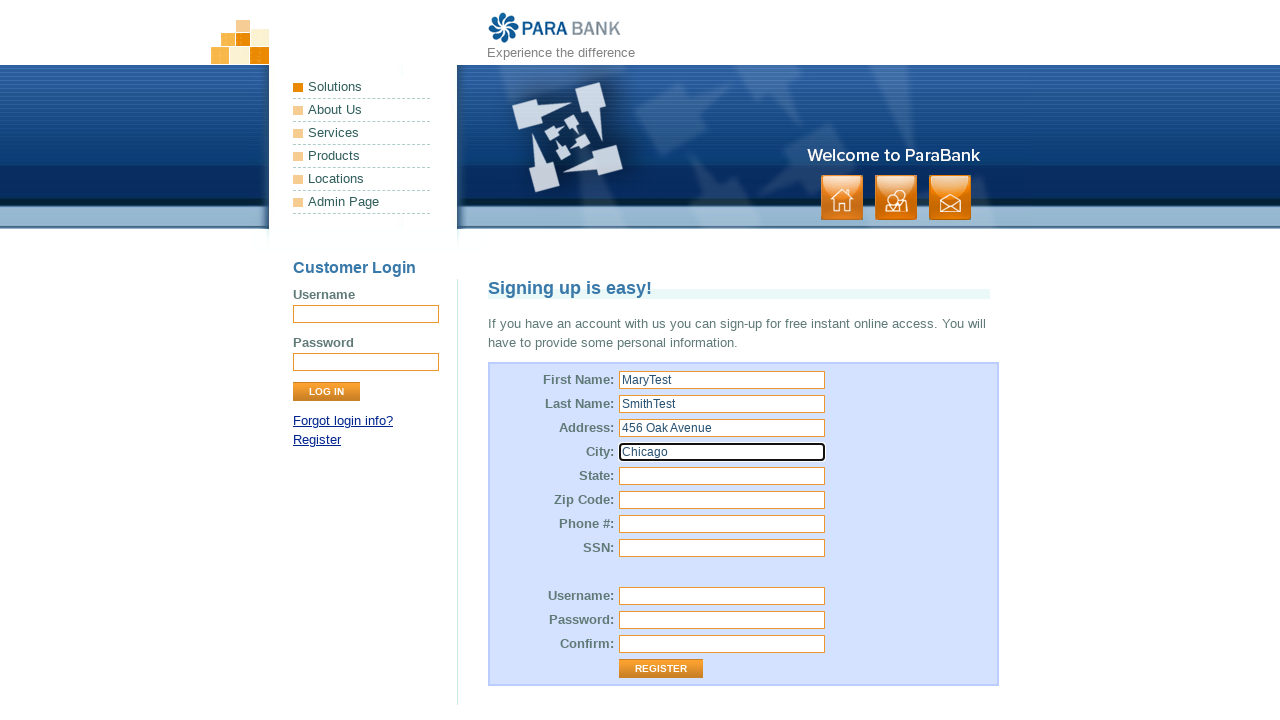

Filled state field with 'Illinois' on input#customer\.address\.state
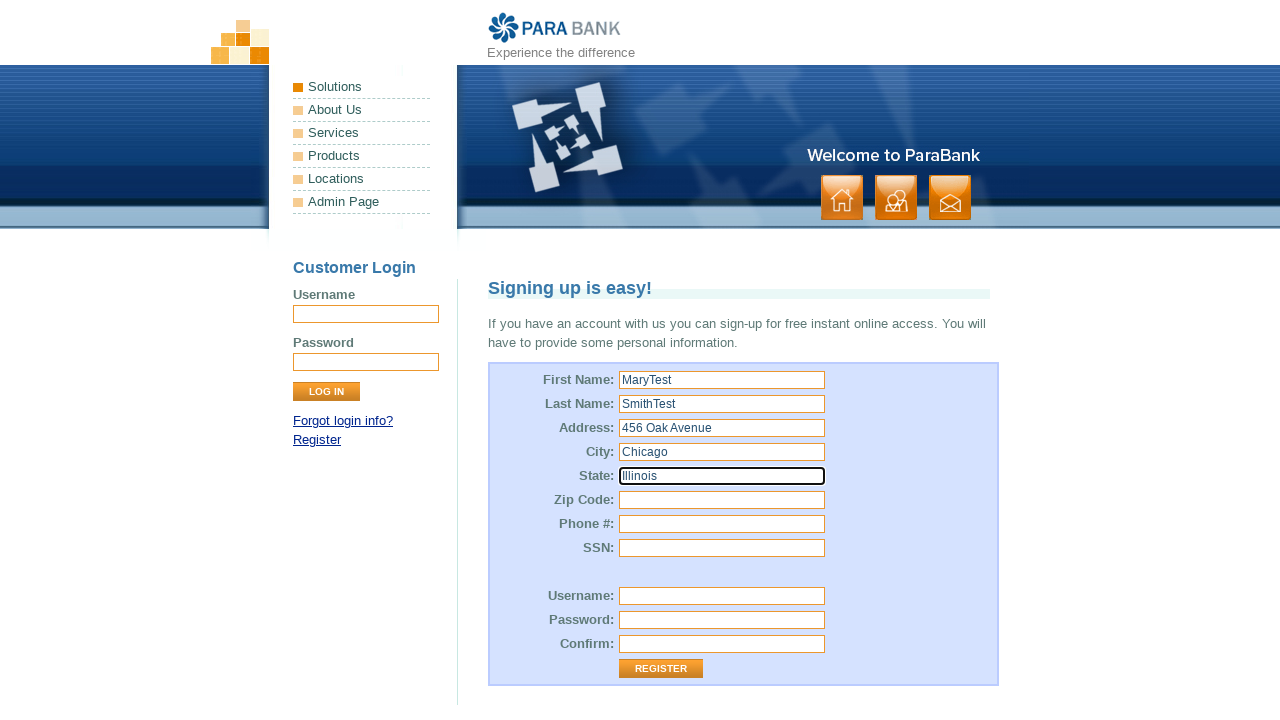

Filled zip code field with '60601' on input#customer\.address\.zipCode
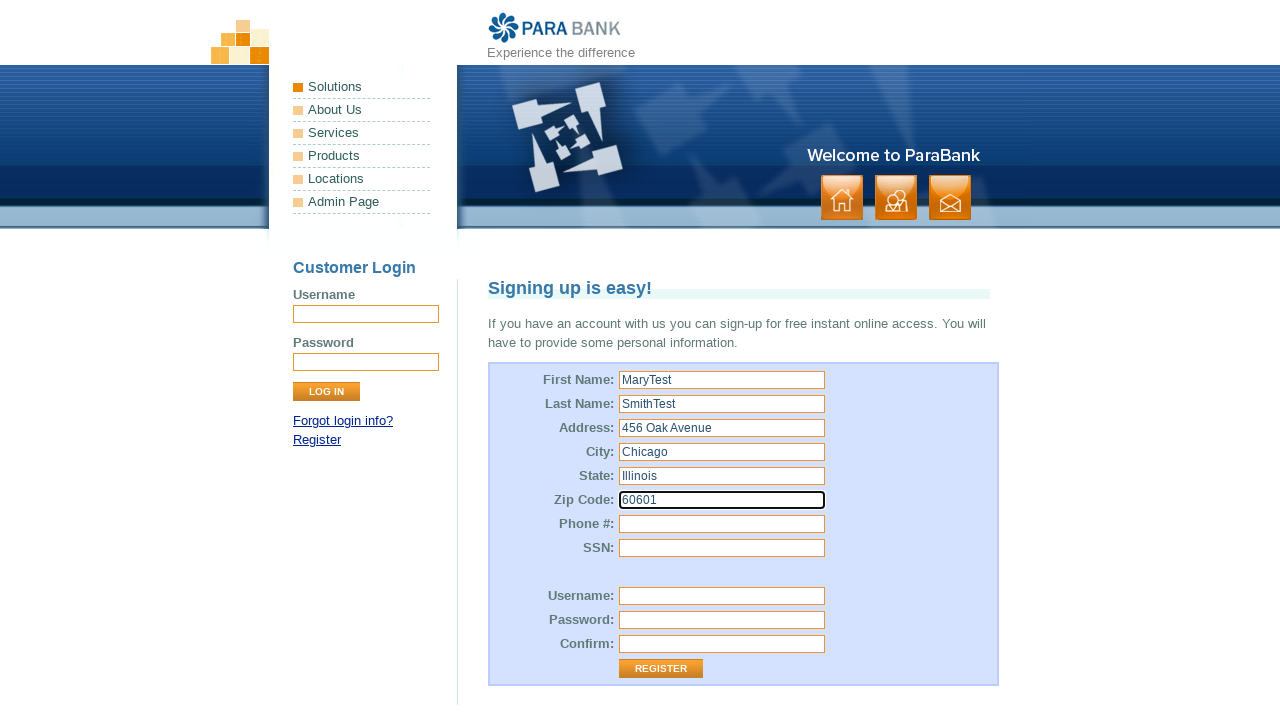

Filled phone number field with '3125559876' on input#customer\.phoneNumber
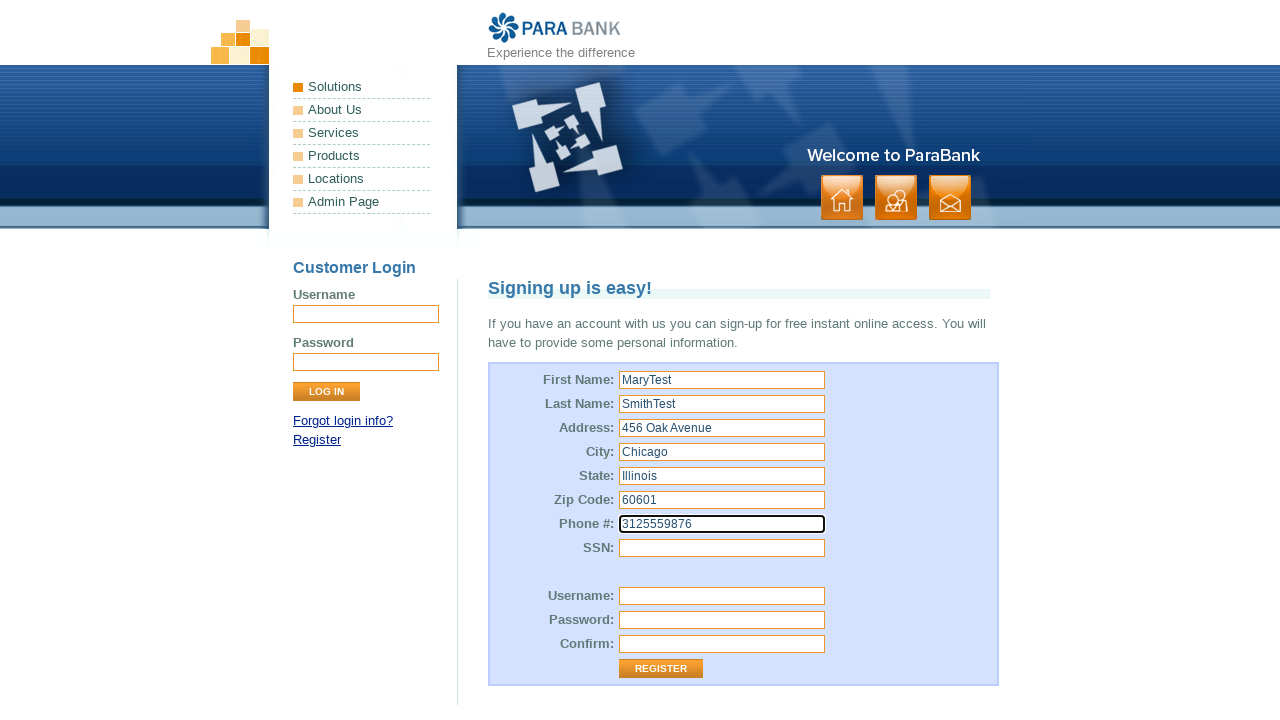

Filled SSN field with '987654321' on input#customer\.ssn
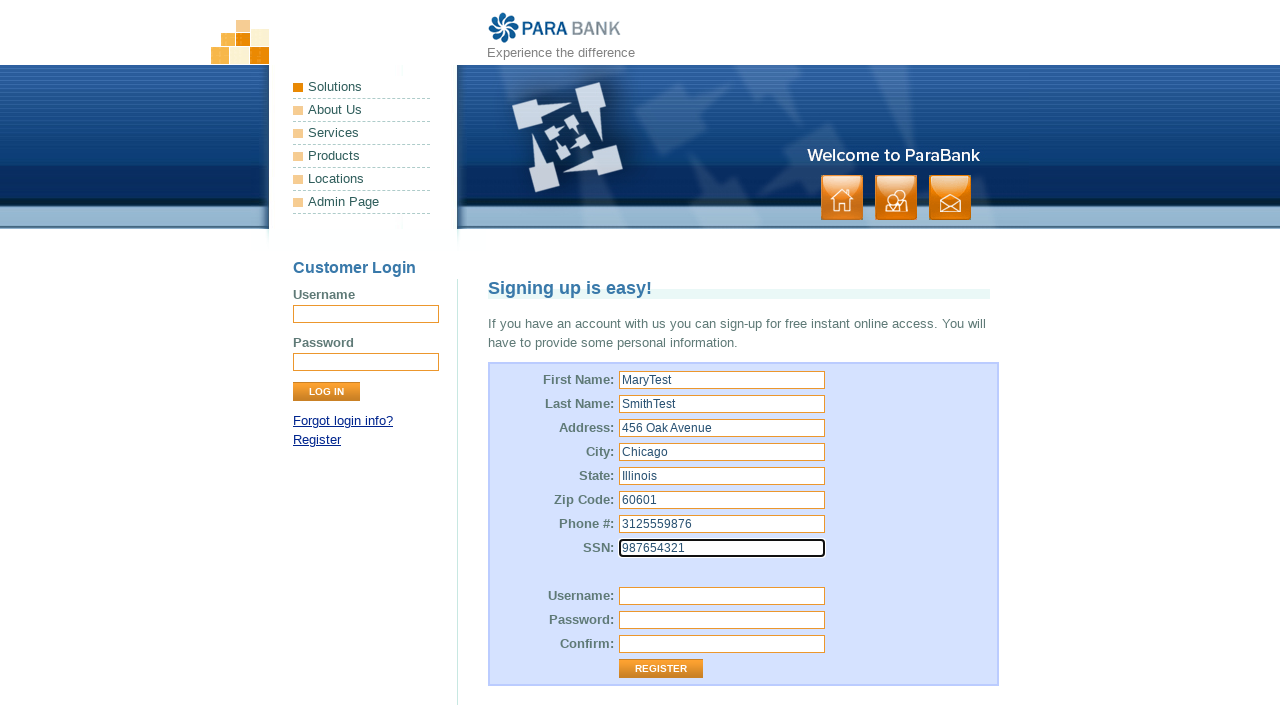

Filled username field with 'marysmith9281' on input#customer\.username
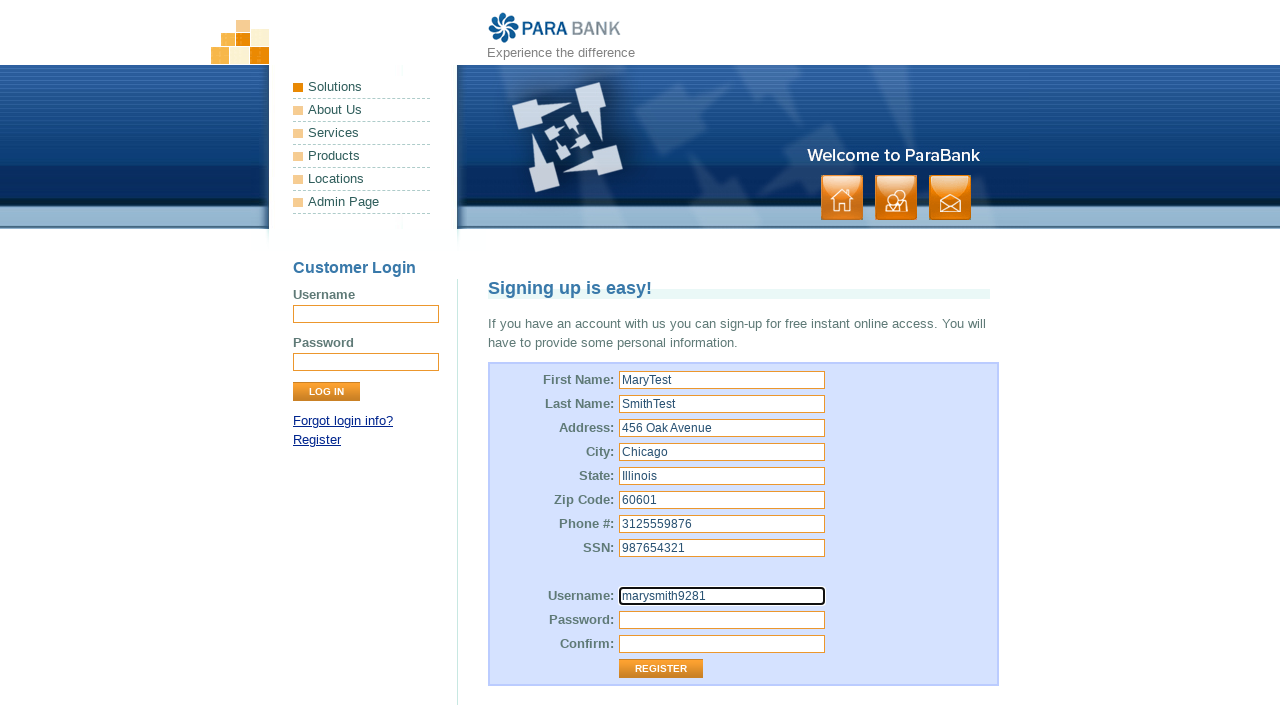

Filled password field with 'TestPass456' on input#customer\.password
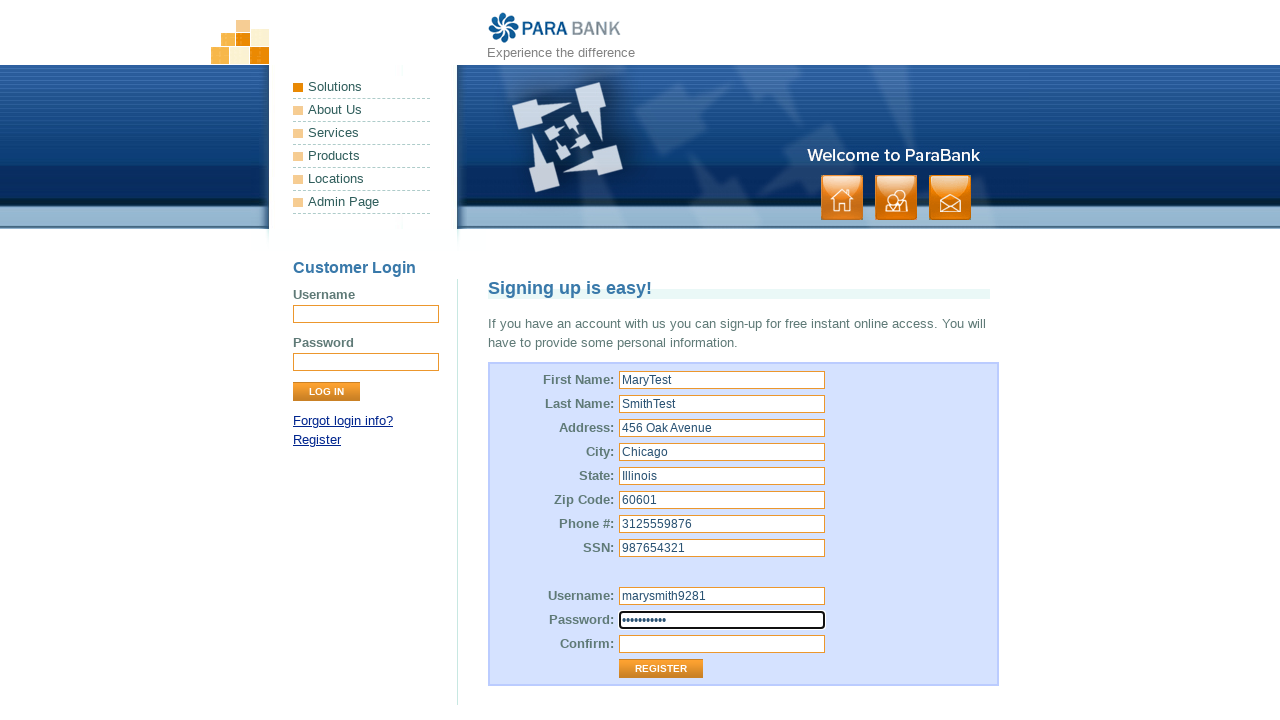

Filled repeated password field with 'TestPass456' on input#repeatedPassword
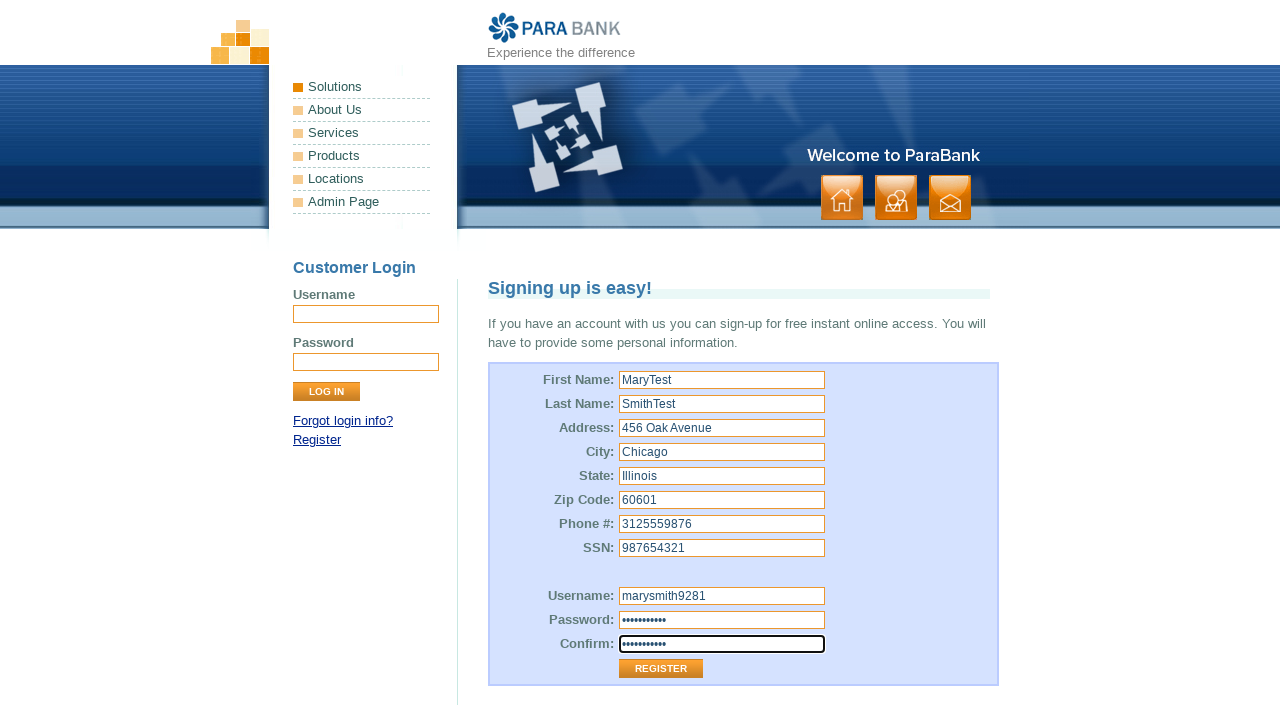

Clicked Register button to submit the registration form at (661, 669) on input[value='Register']
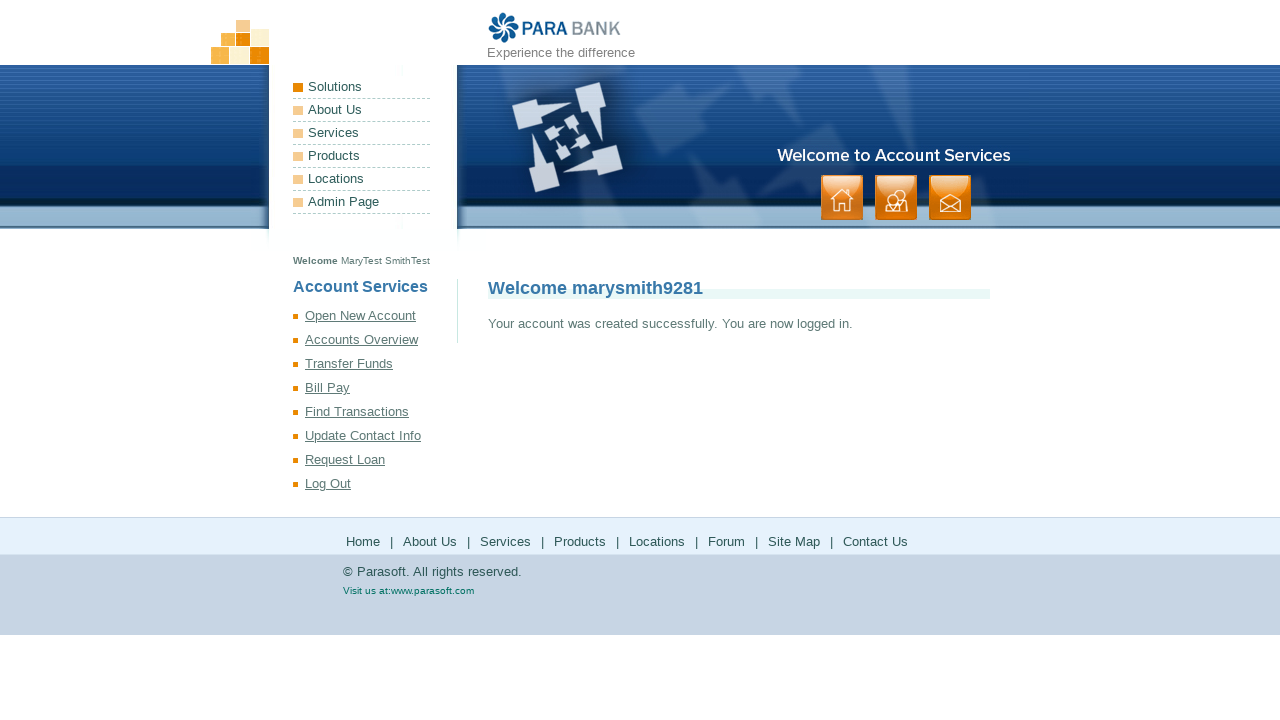

Successfully created account - success message displayed
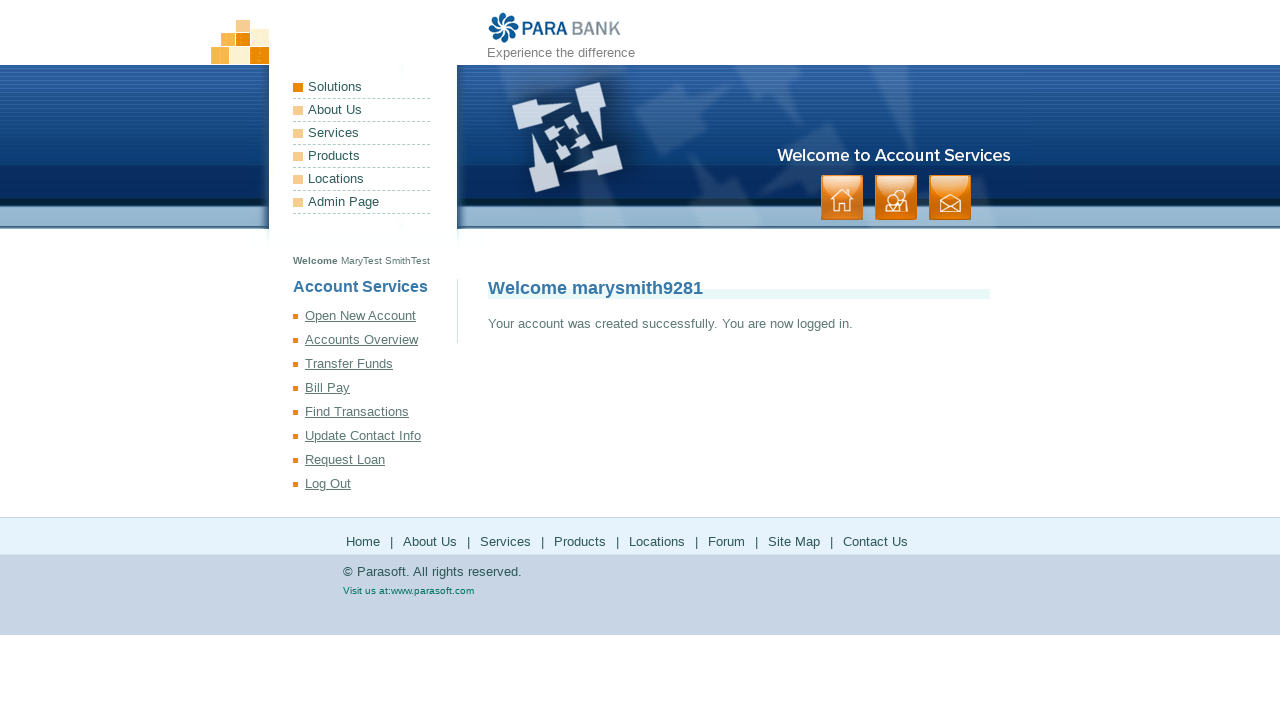

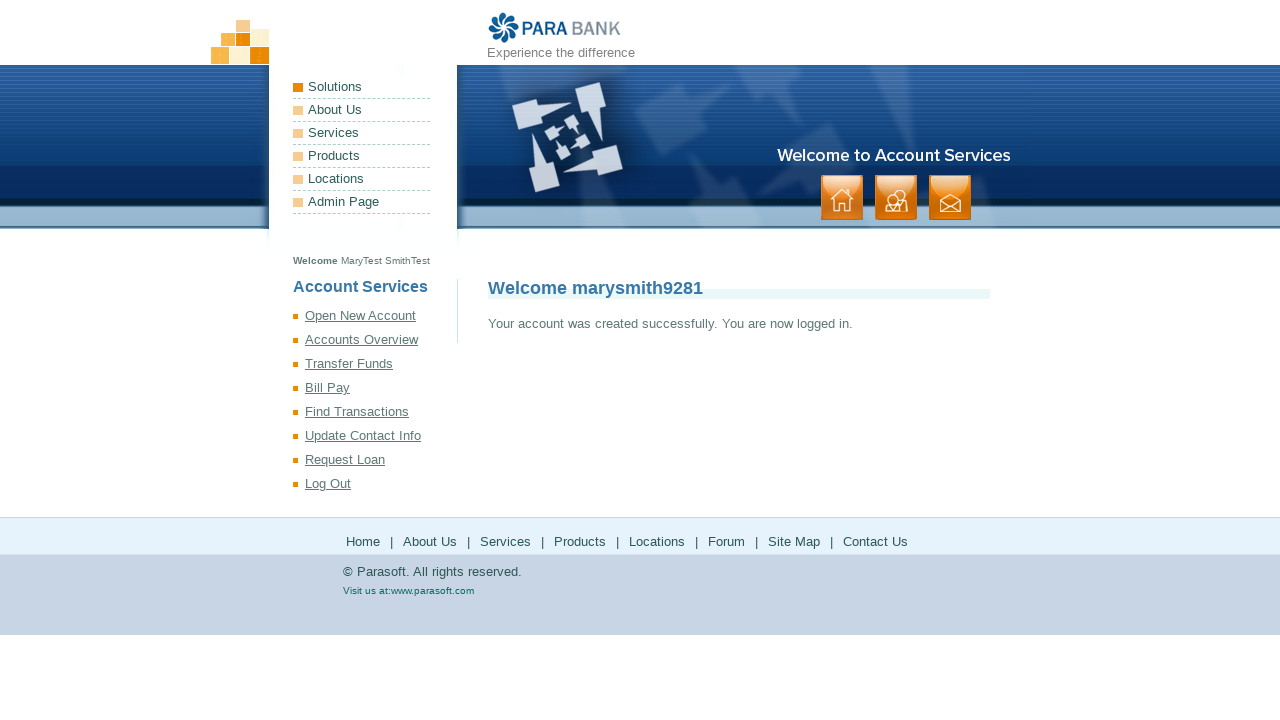